Tests hover functionality by moving the mouse over profile images to reveal hidden user names underneath each image

Starting URL: https://the-internet.herokuapp.com/hovers

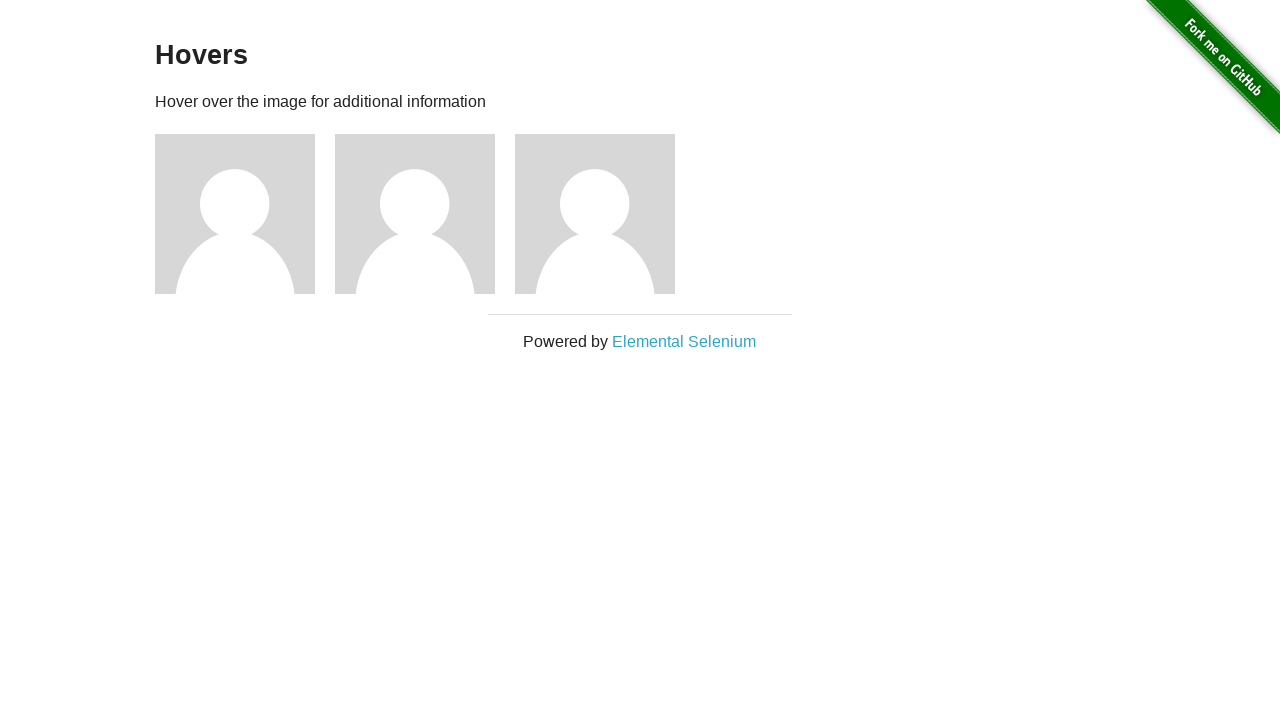

Navigated to hovers page
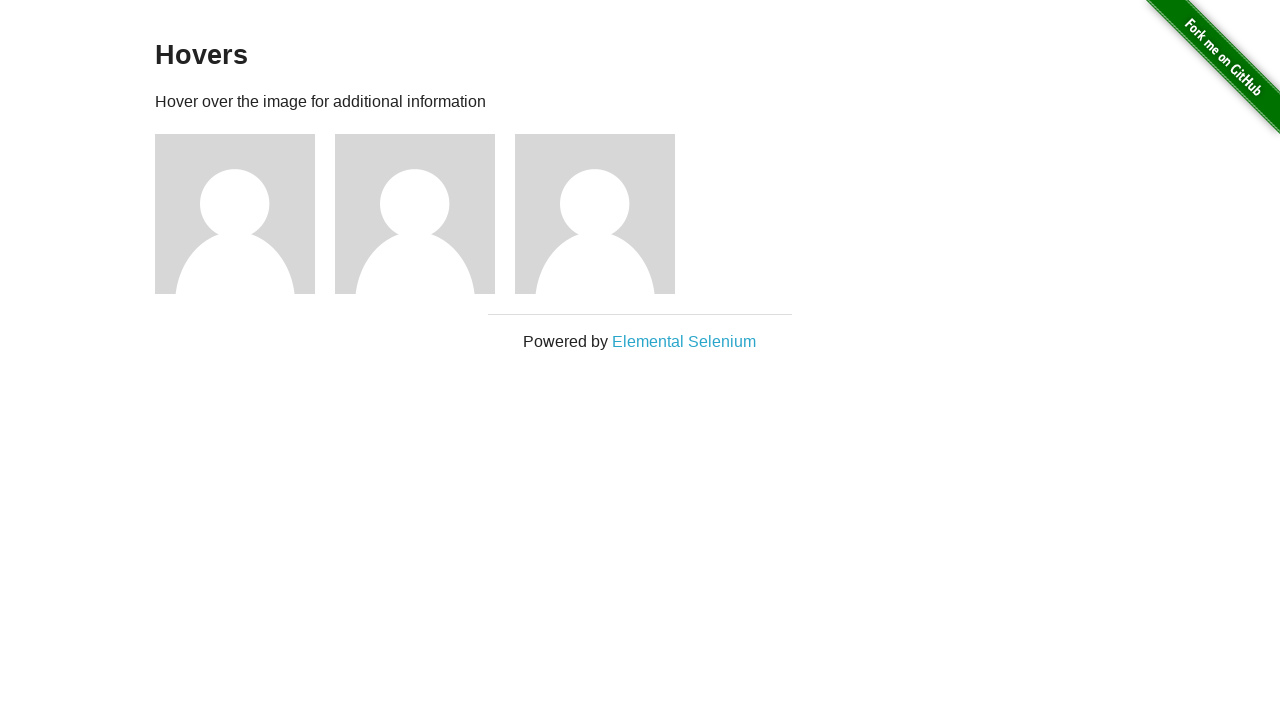

Located all profile images on the page
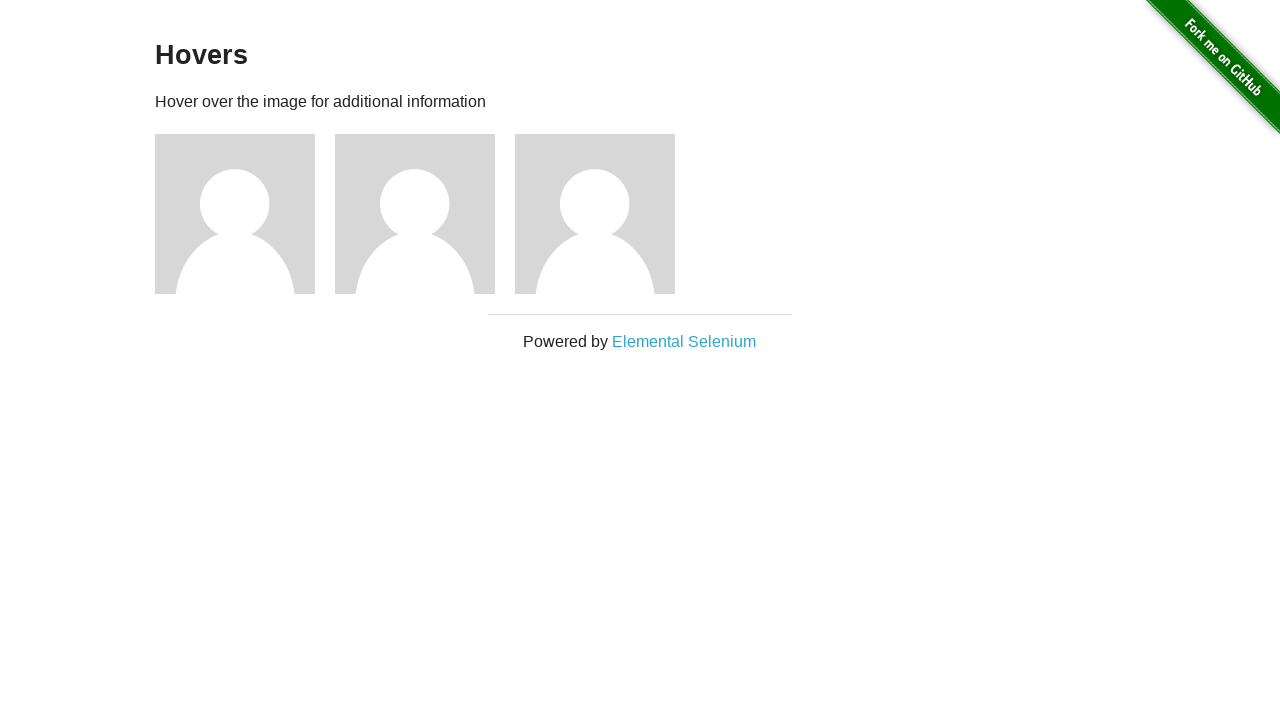

Hovered over profile image 1 at (235, 214) on xpath=//div[@class='figure']/img >> nth=0
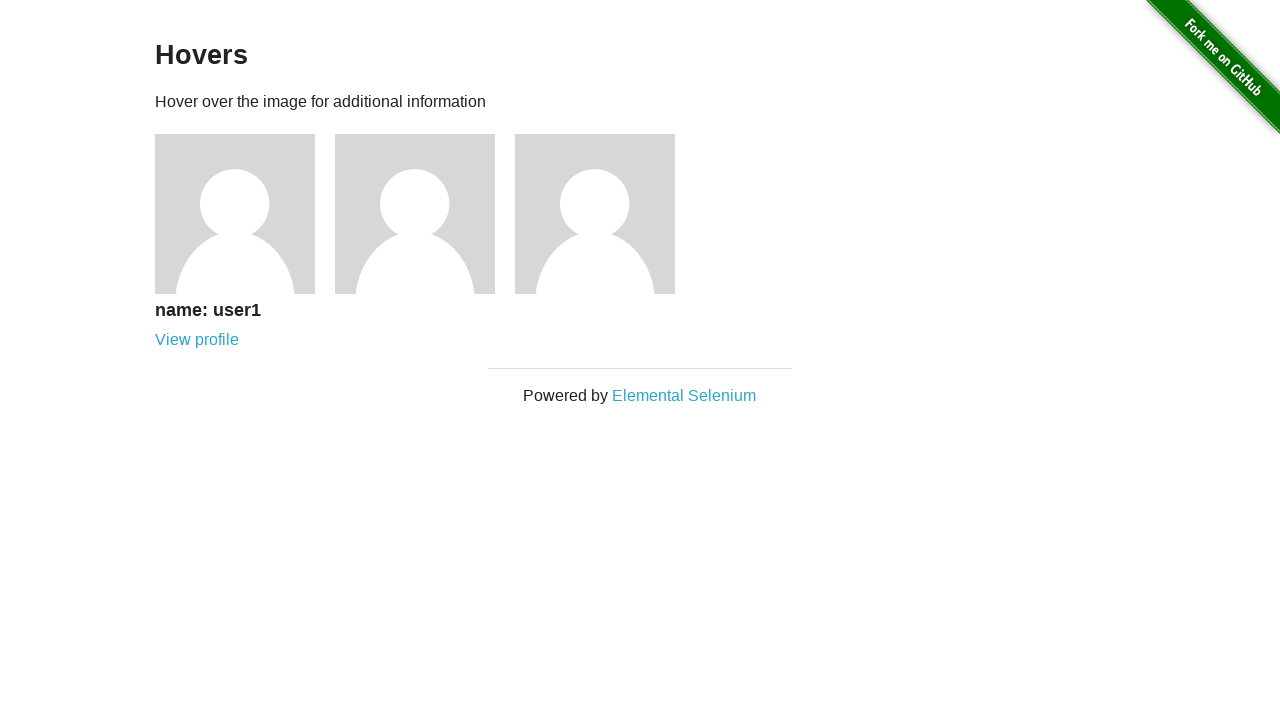

User name revealed for profile 1
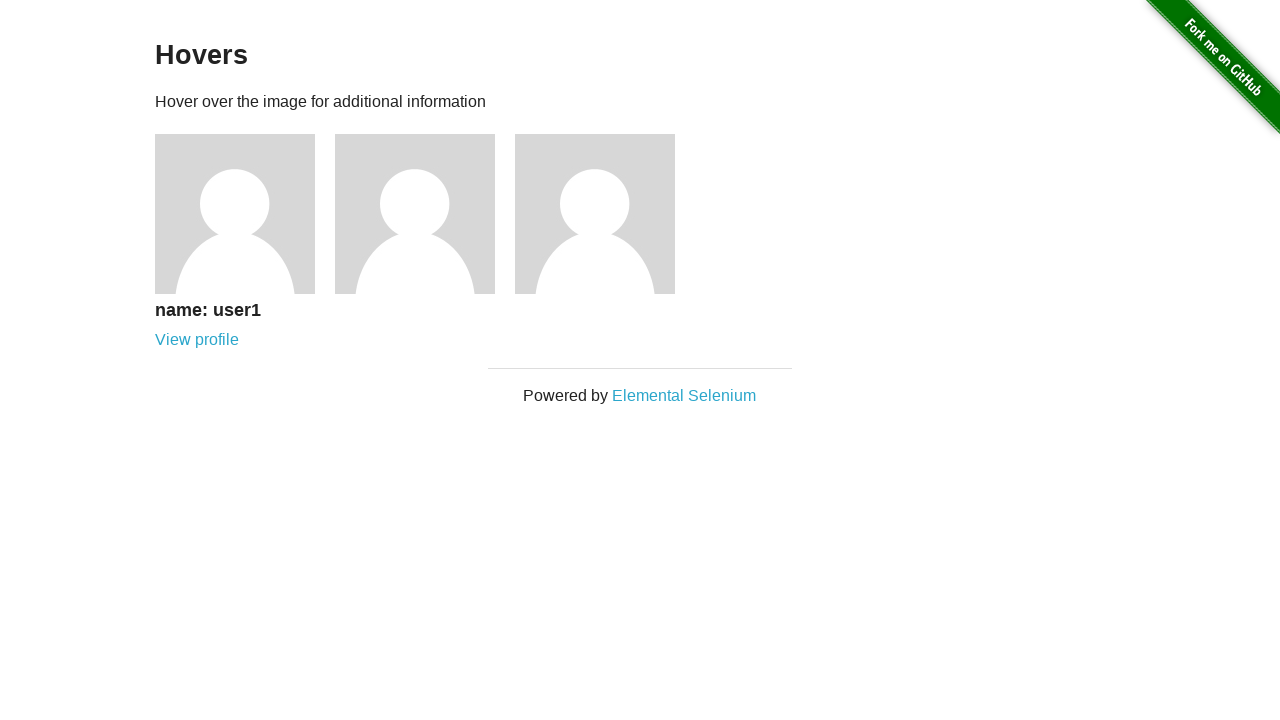

Hovered over profile image 2 at (415, 214) on xpath=//div[@class='figure']/img >> nth=1
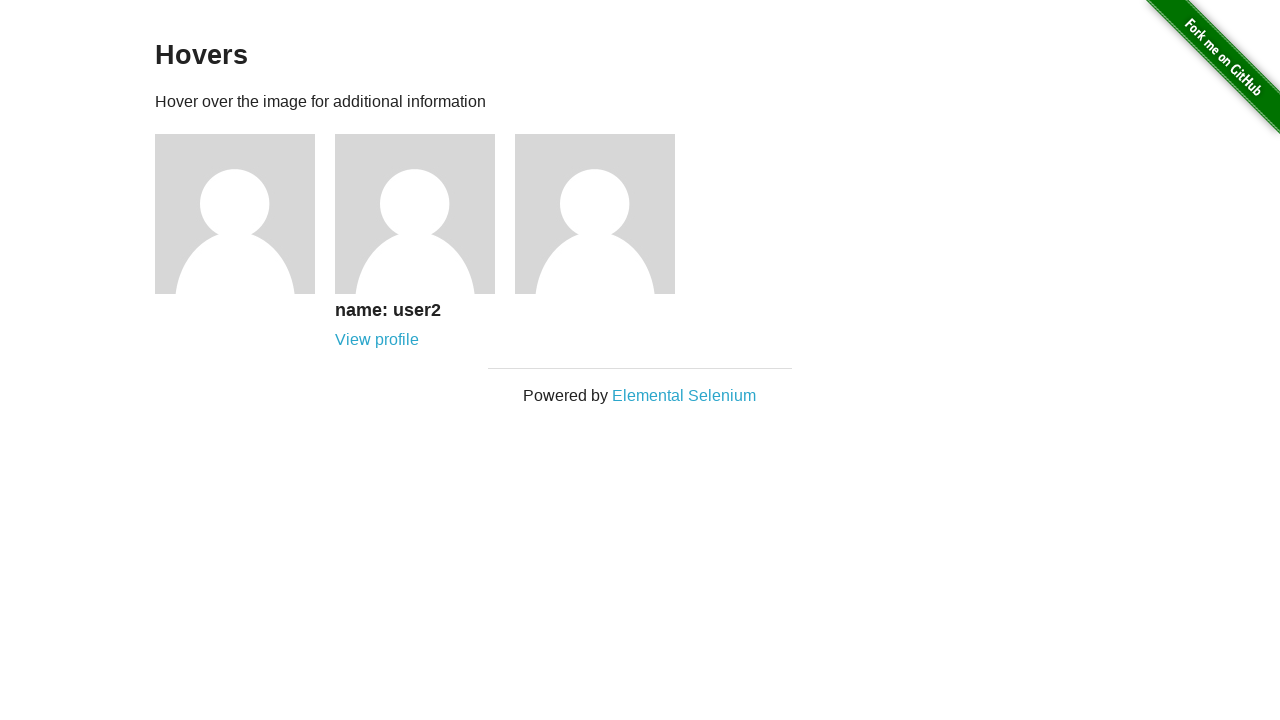

User name revealed for profile 2
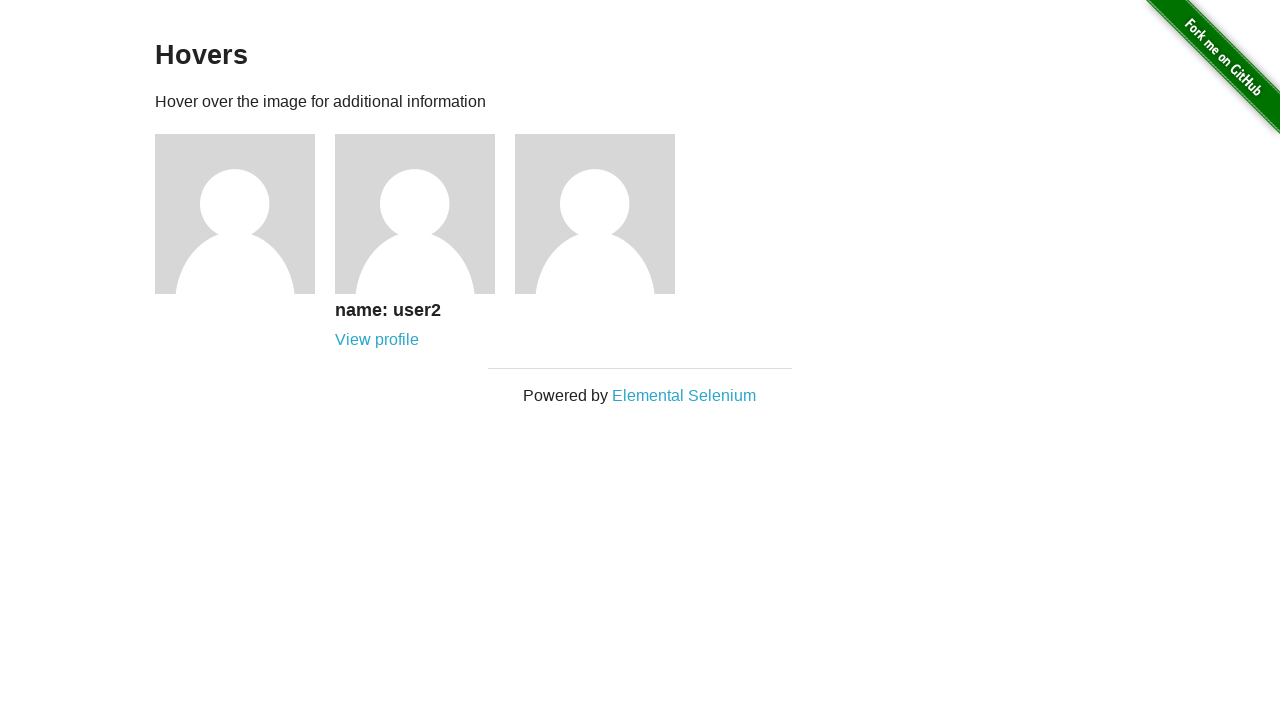

Hovered over profile image 3 at (595, 214) on xpath=//div[@class='figure']/img >> nth=2
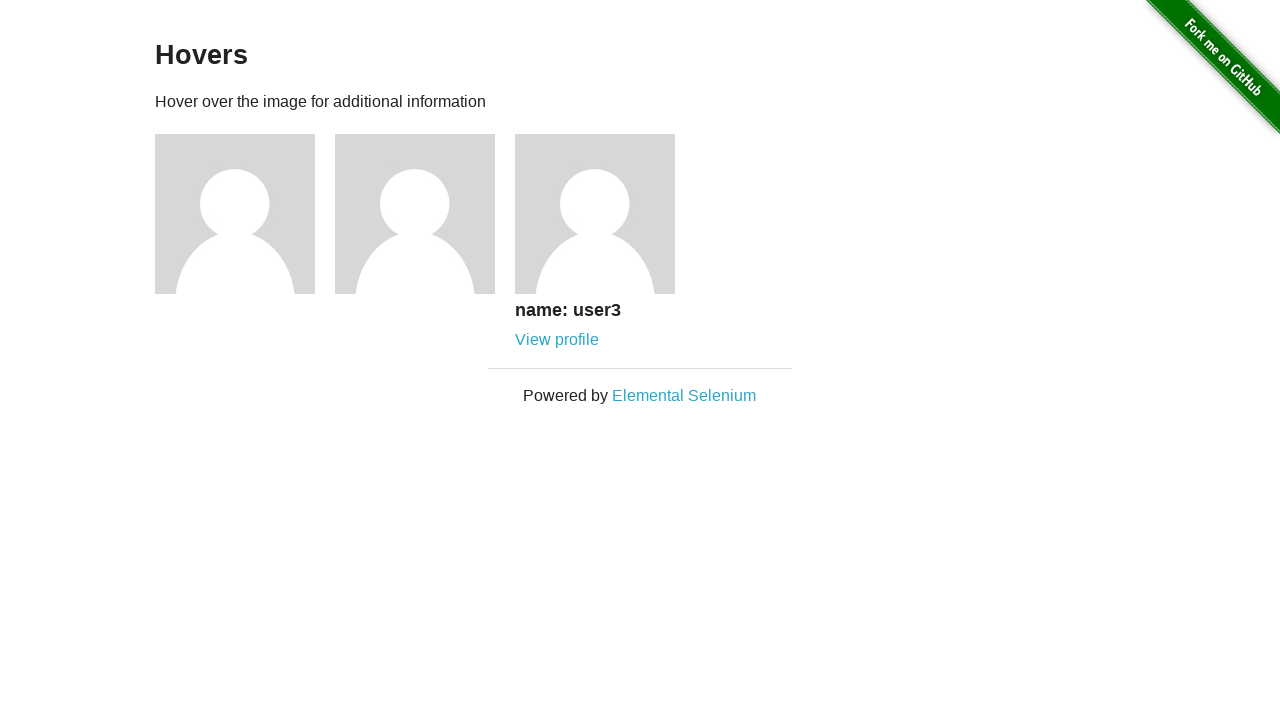

User name revealed for profile 3
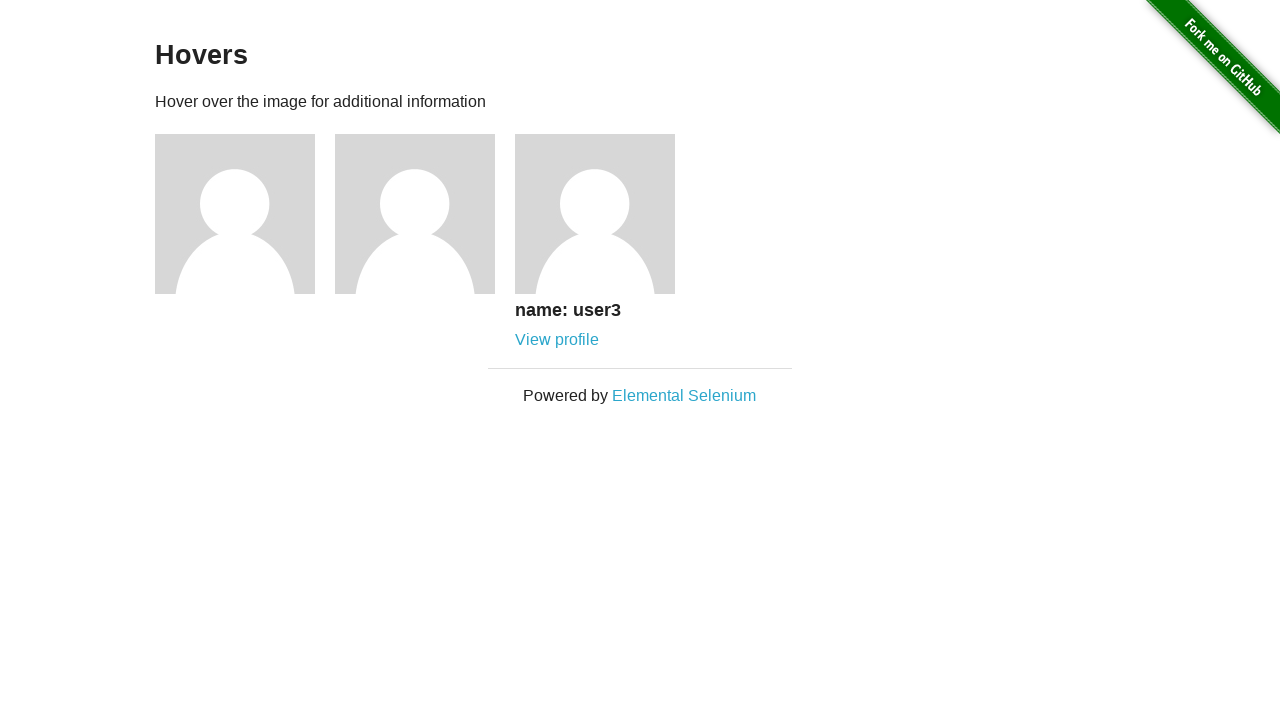

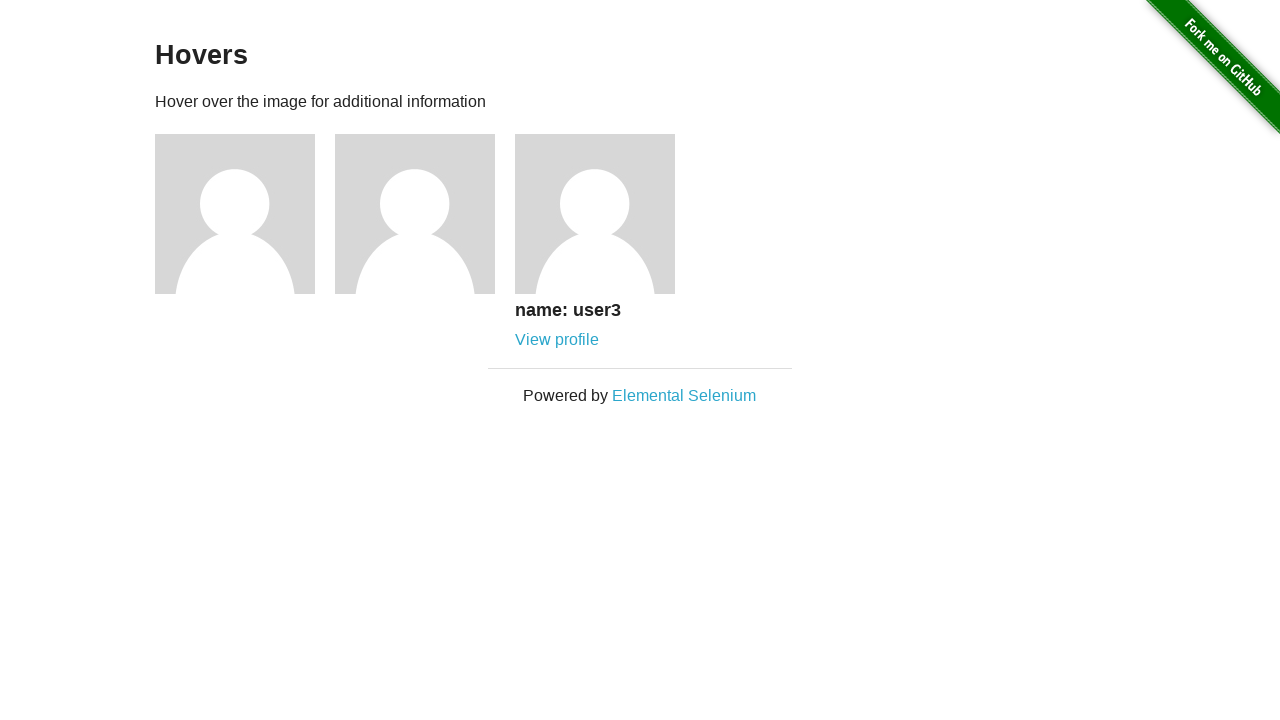